Tests a BMI calculator by entering height (feet and inches) and weight values, clicking calculate, and verifying the BMI result and category are displayed correctly.

Starting URL: https://bmi-calc-theta.vercel.app/

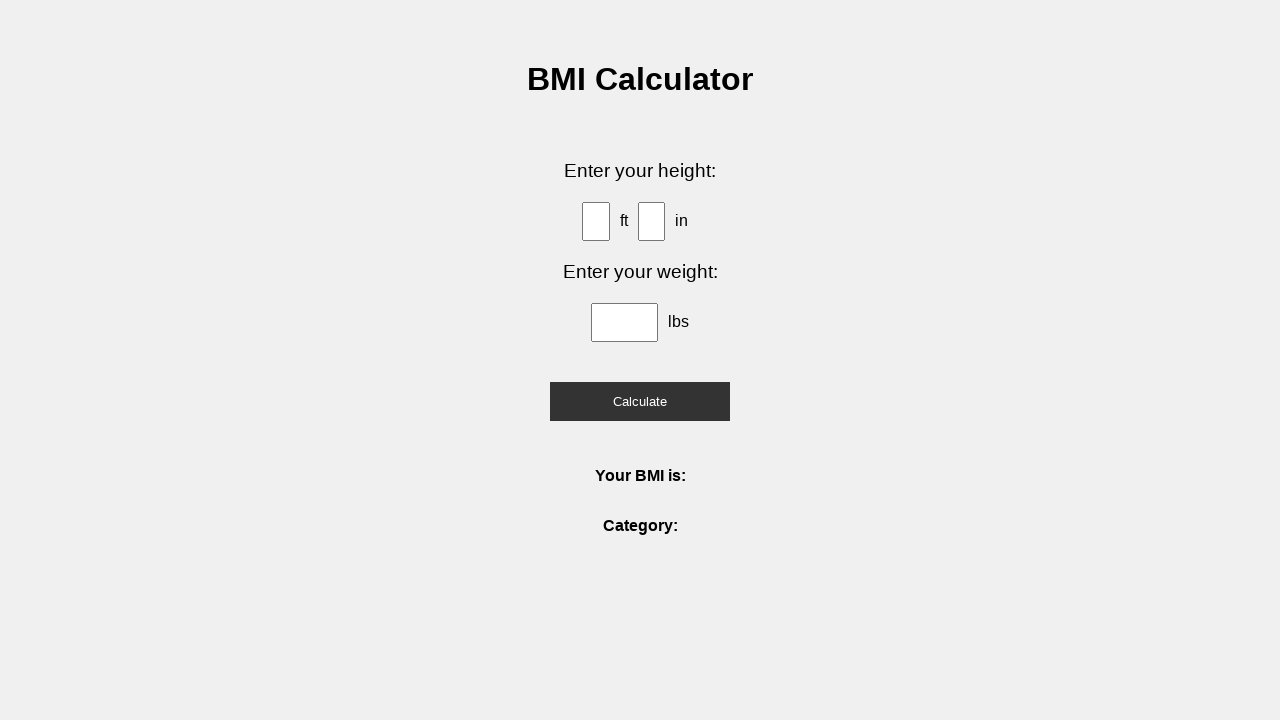

Entered height in feet: 5 on #ft
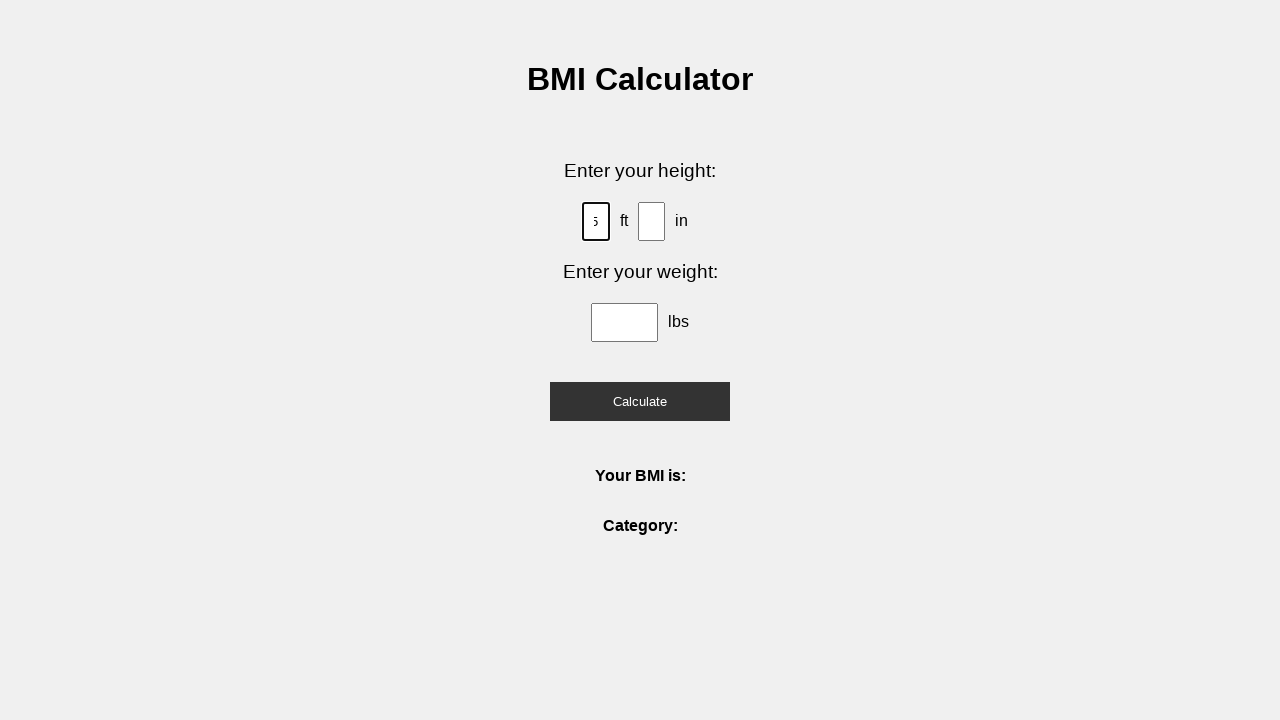

Entered height in inches: 10 on #in
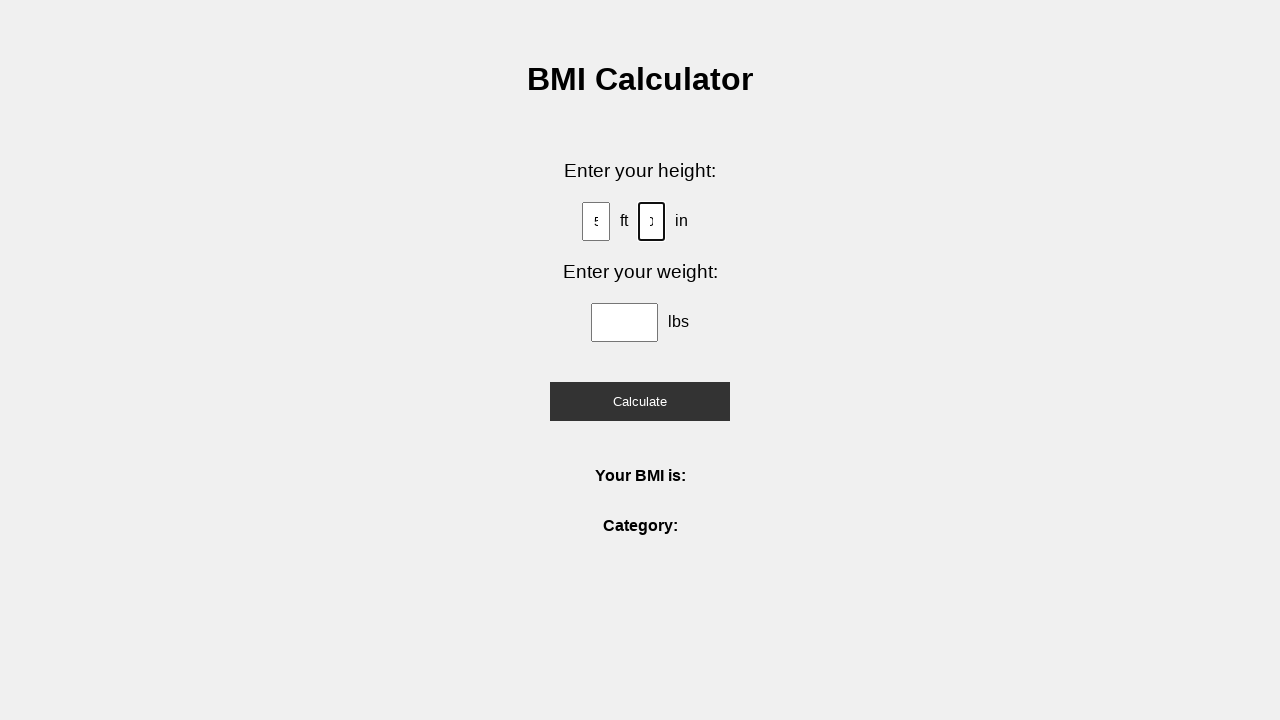

Entered weight in pounds: 160 on #weight
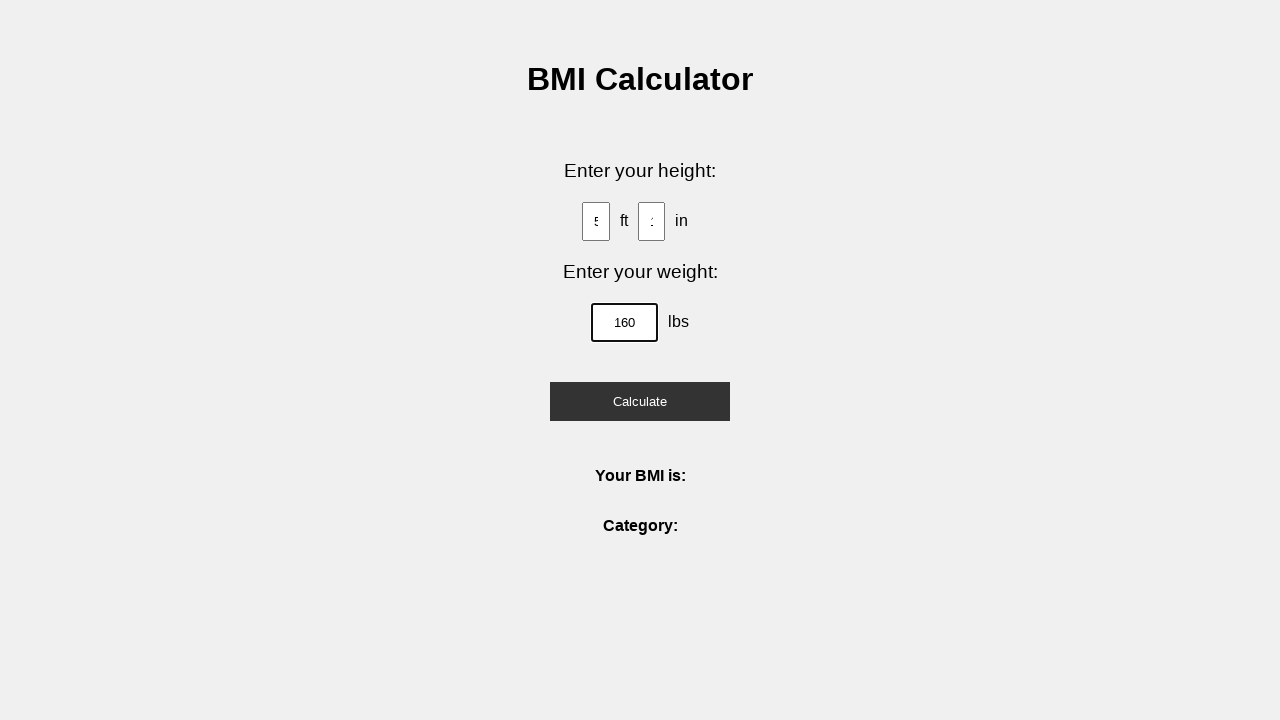

Clicked calculate button at (640, 401) on button
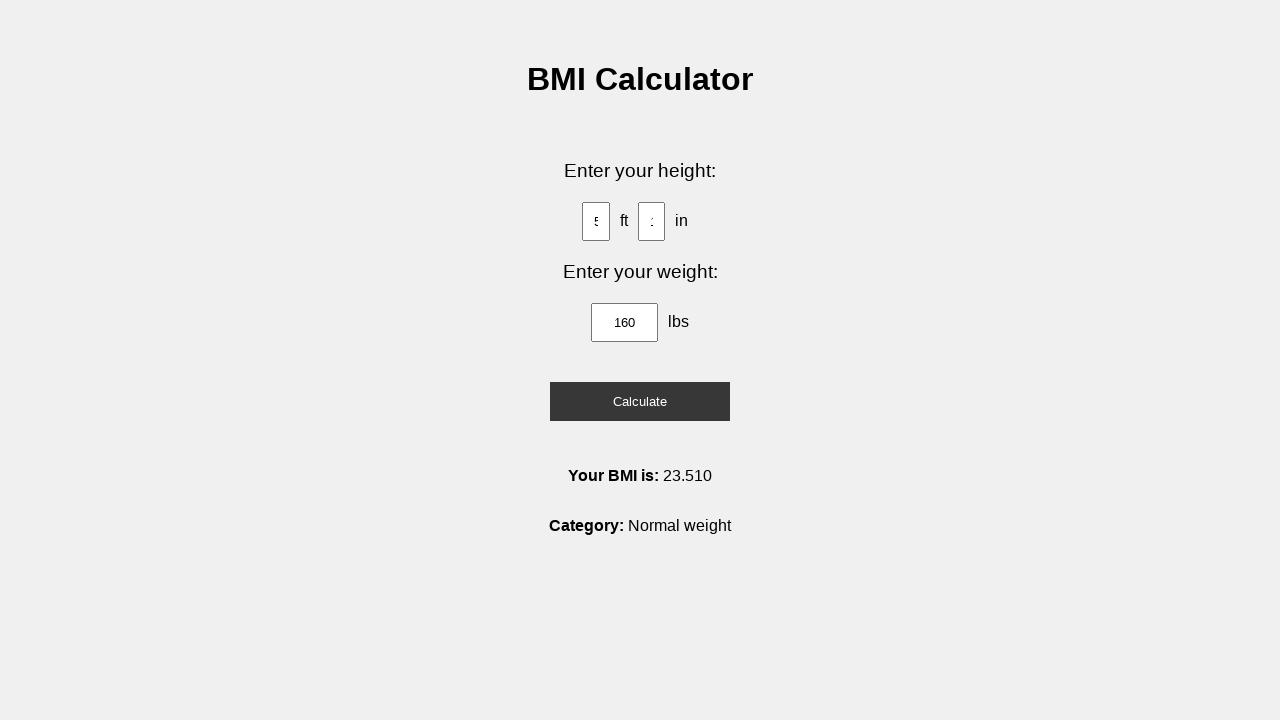

BMI result element loaded
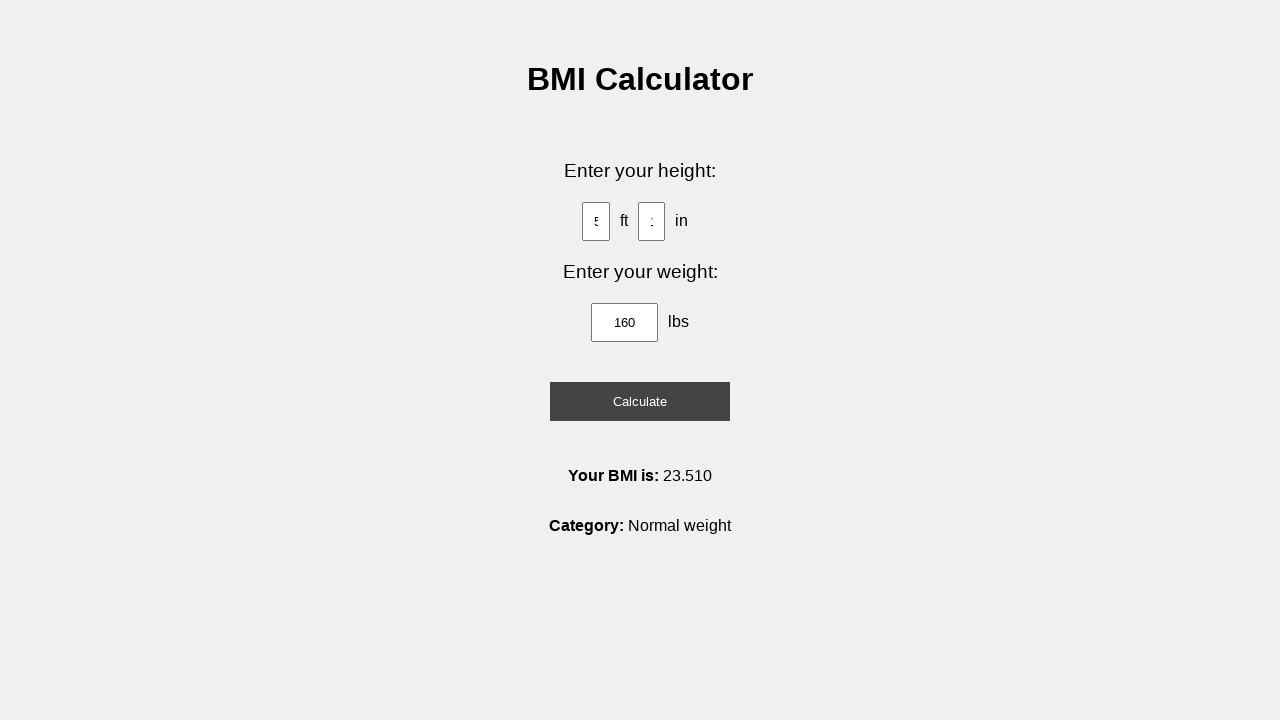

BMI category element loaded
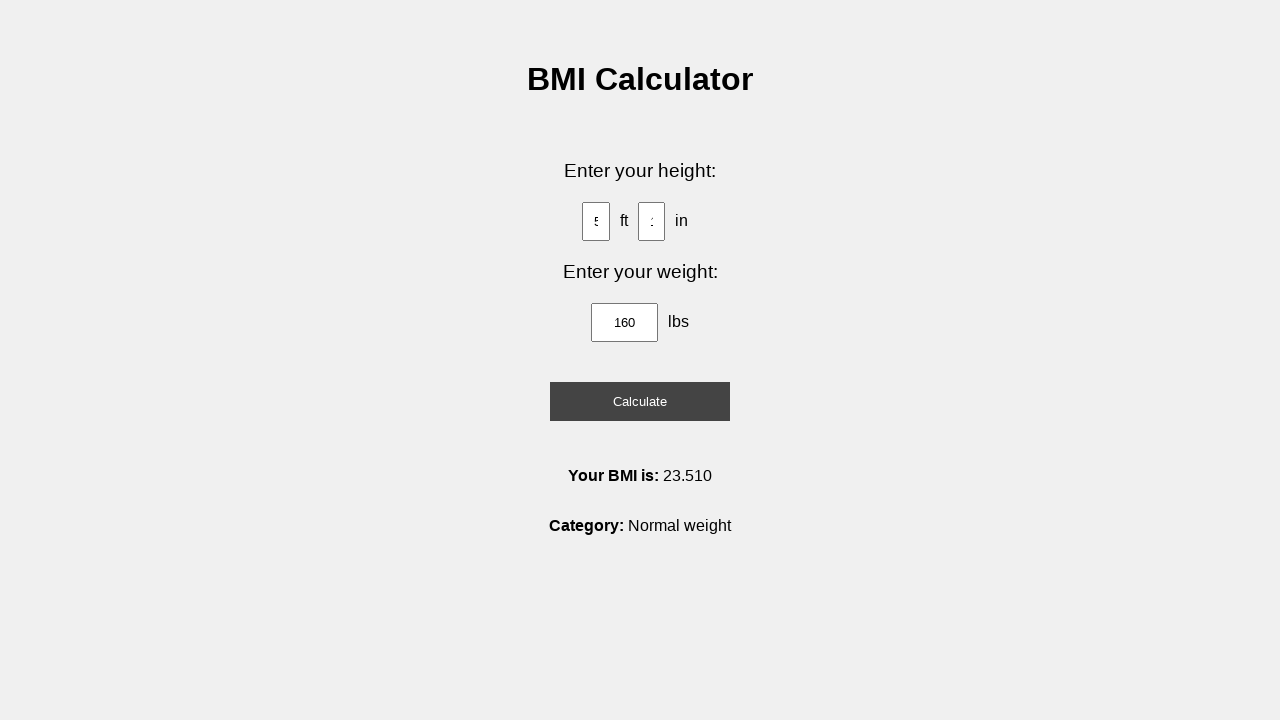

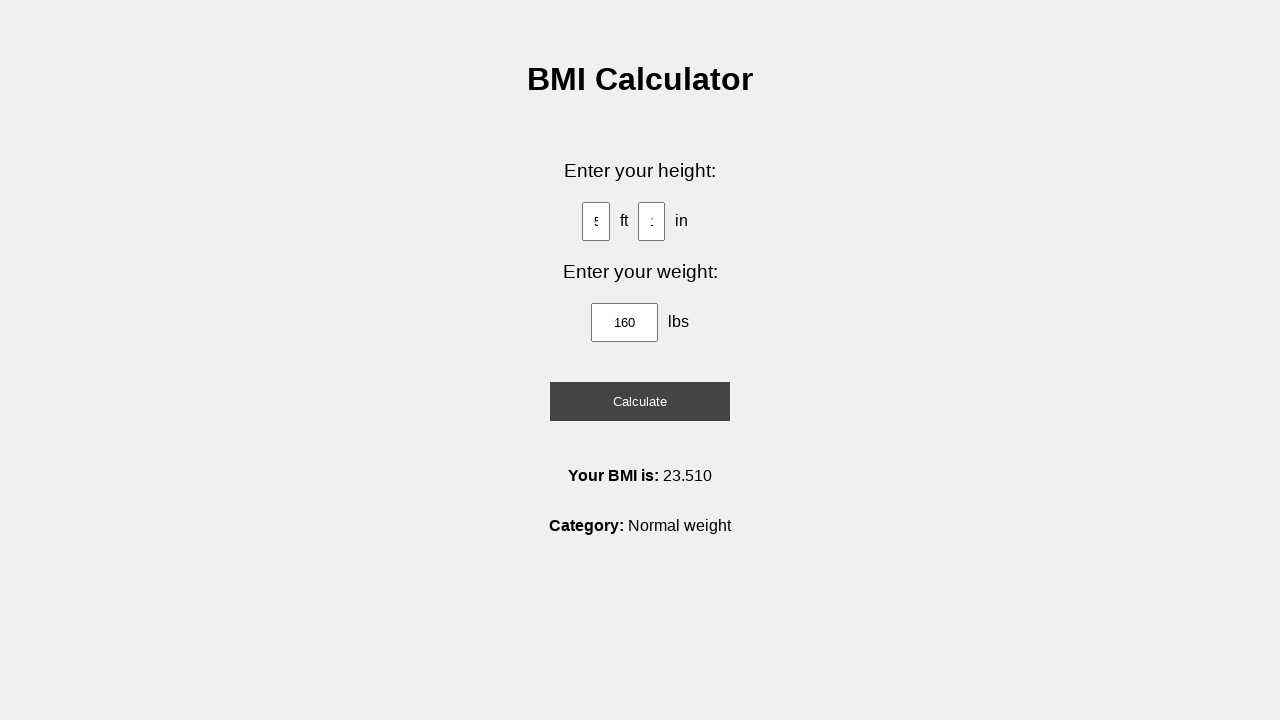